Demonstrates JavaScript execution by filling a name field and clicking a radio button using JavaScript instead of standard WebDriver methods

Starting URL: https://testautomationpractice.blogspot.com/

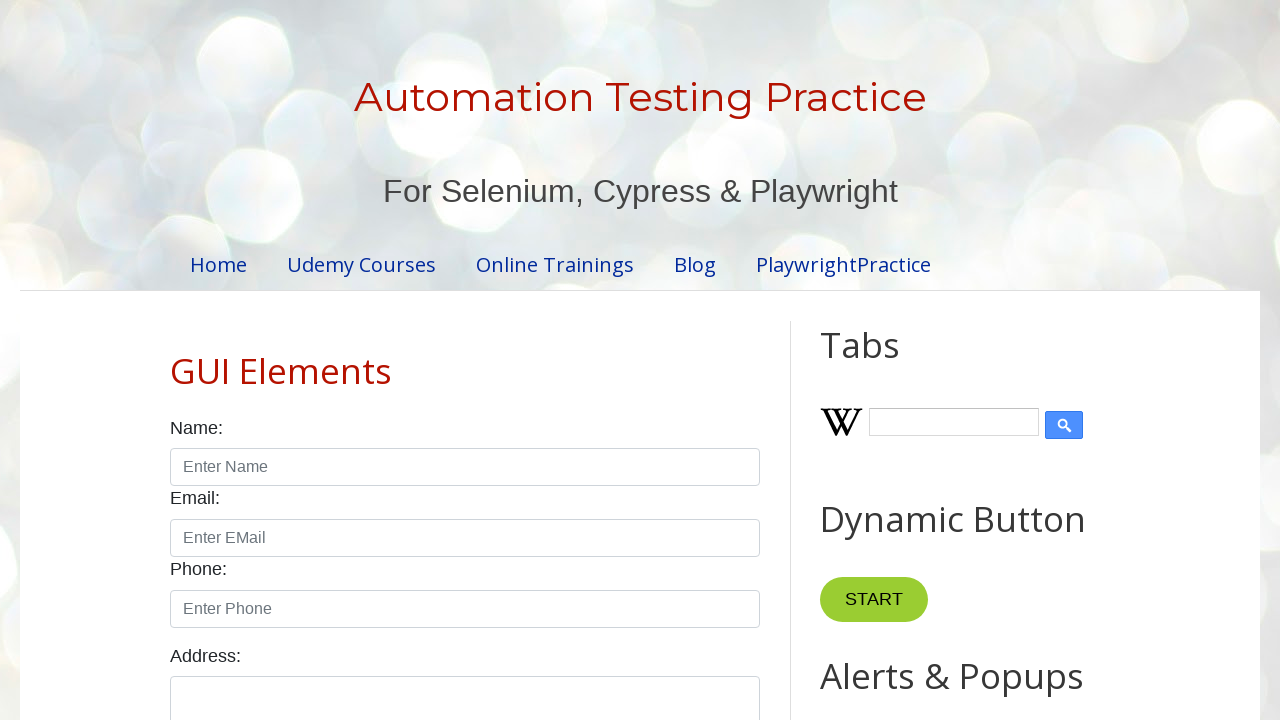

Filled name field with 'John' using JavaScript execution
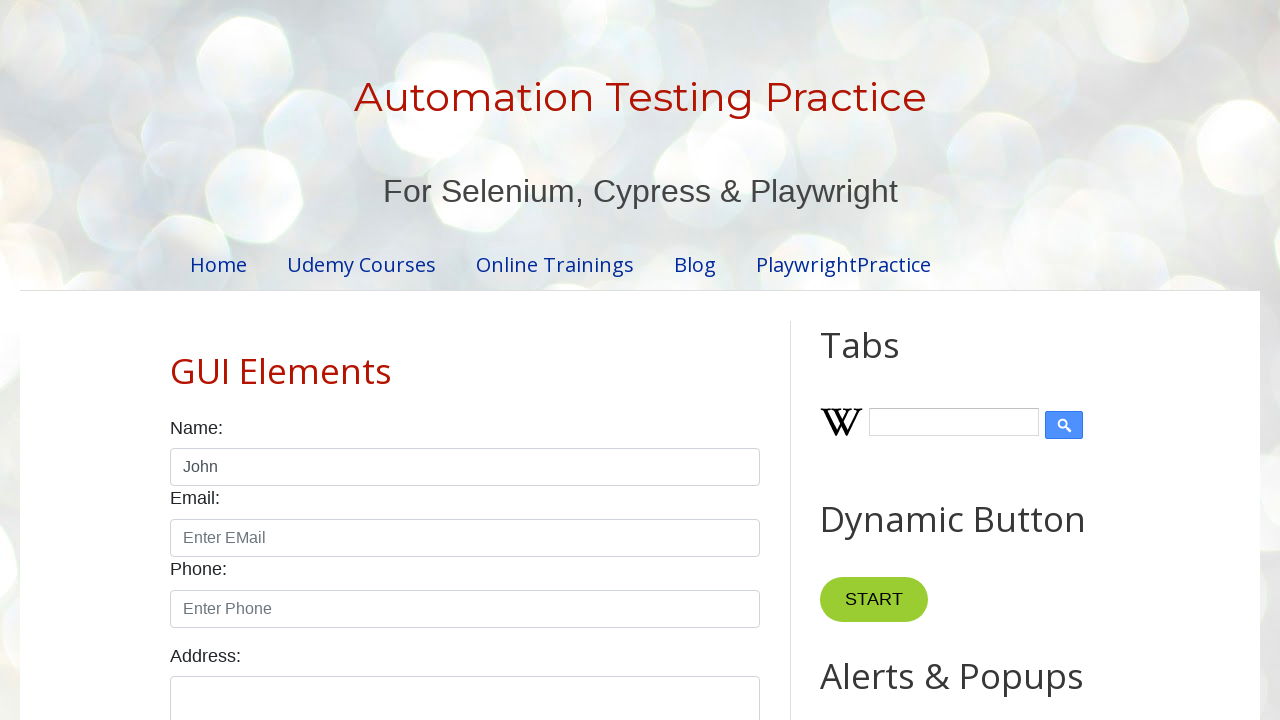

Clicked male radio button using JavaScript execution
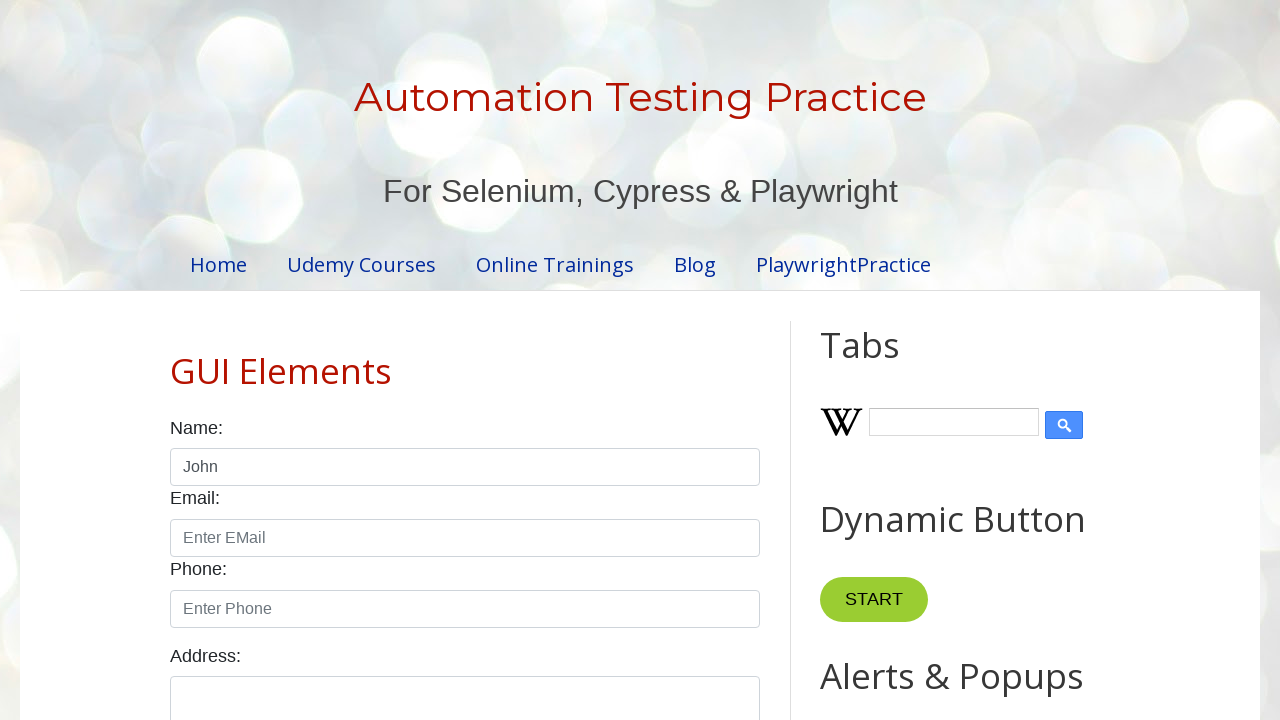

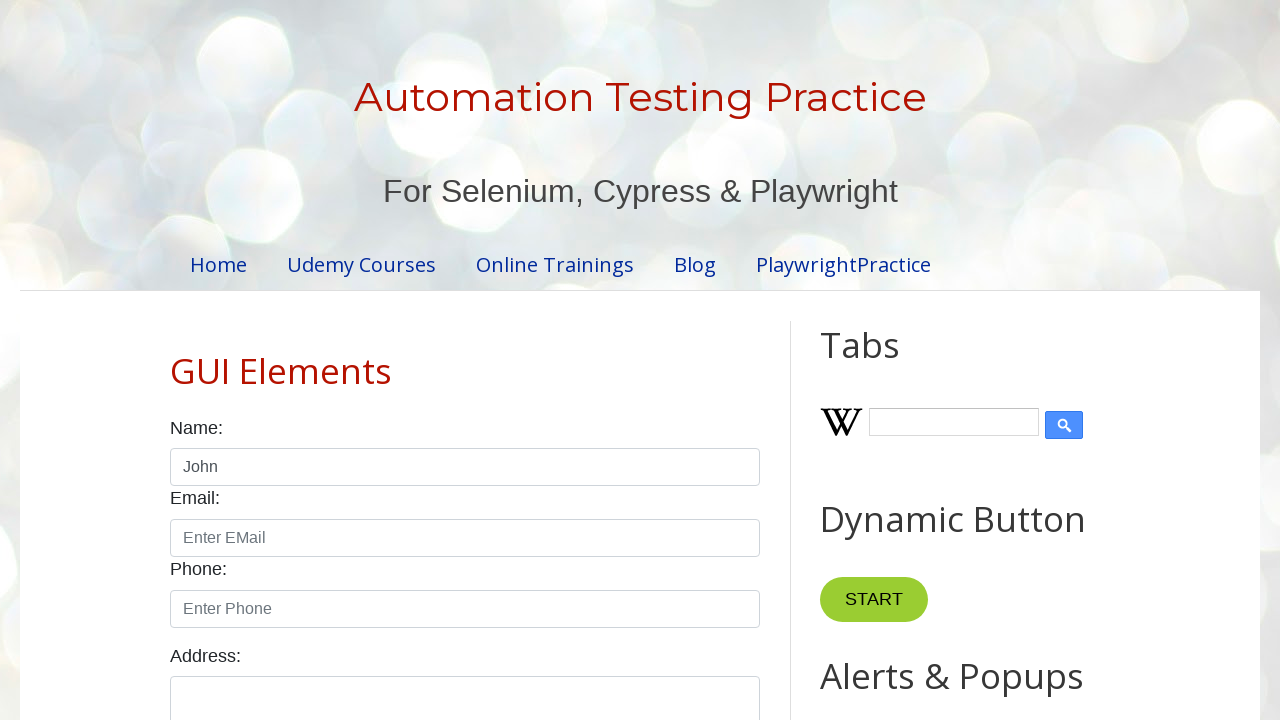